Tests dynamic loading where an element is rendered after clicking start, waits for loading bar to complete, and verifies the finish text appears.

Starting URL: http://the-internet.herokuapp.com/dynamic_loading/2

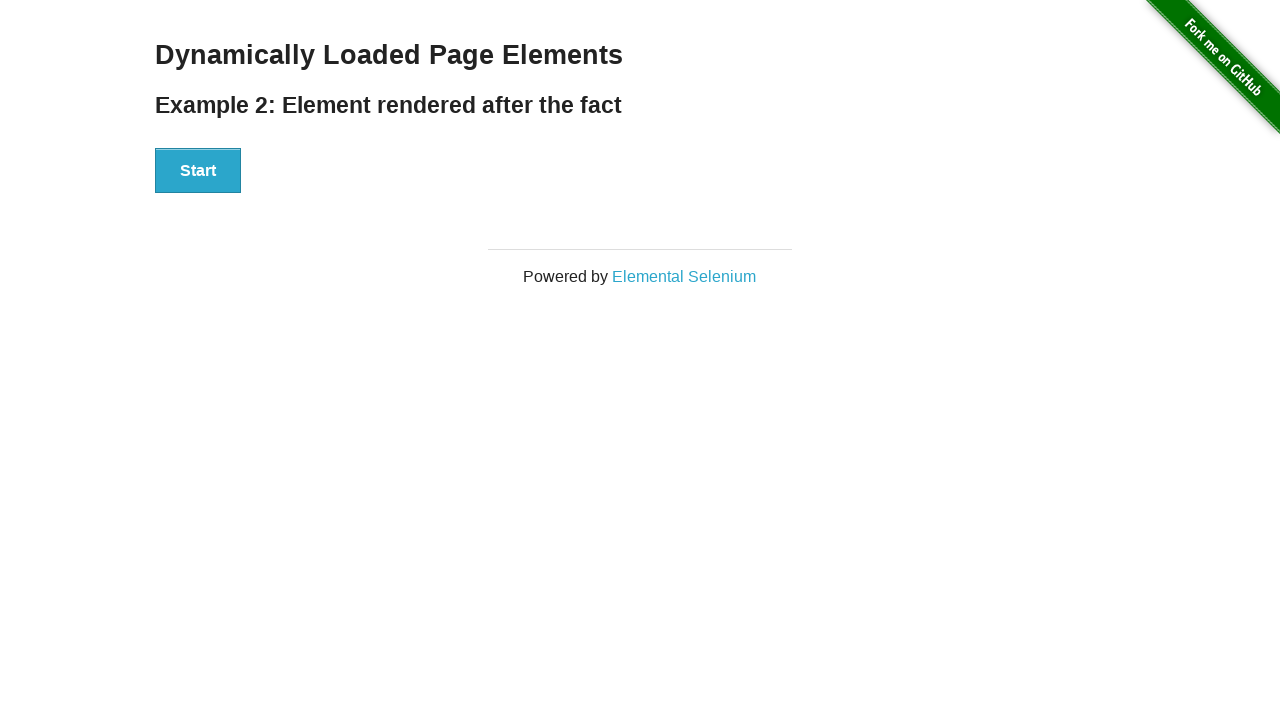

Clicked the Start button to trigger dynamic loading at (198, 171) on #start button
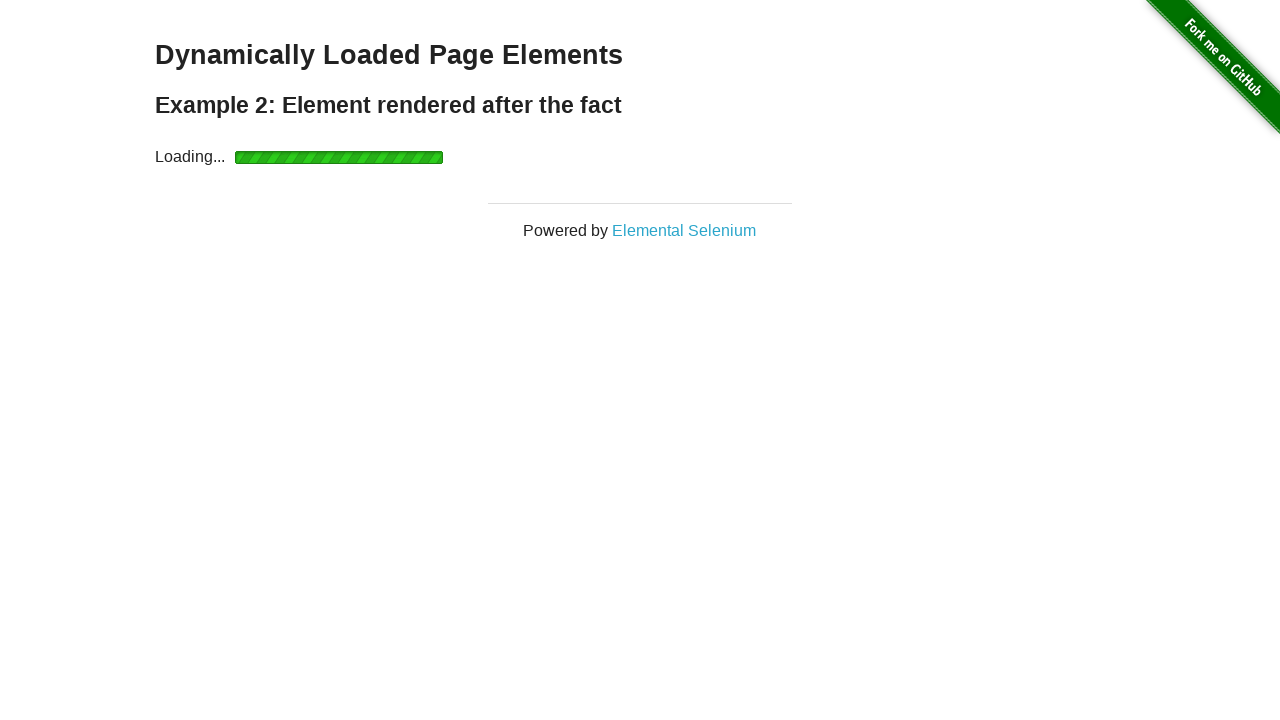

Waited for loading bar to complete and finish element to become visible
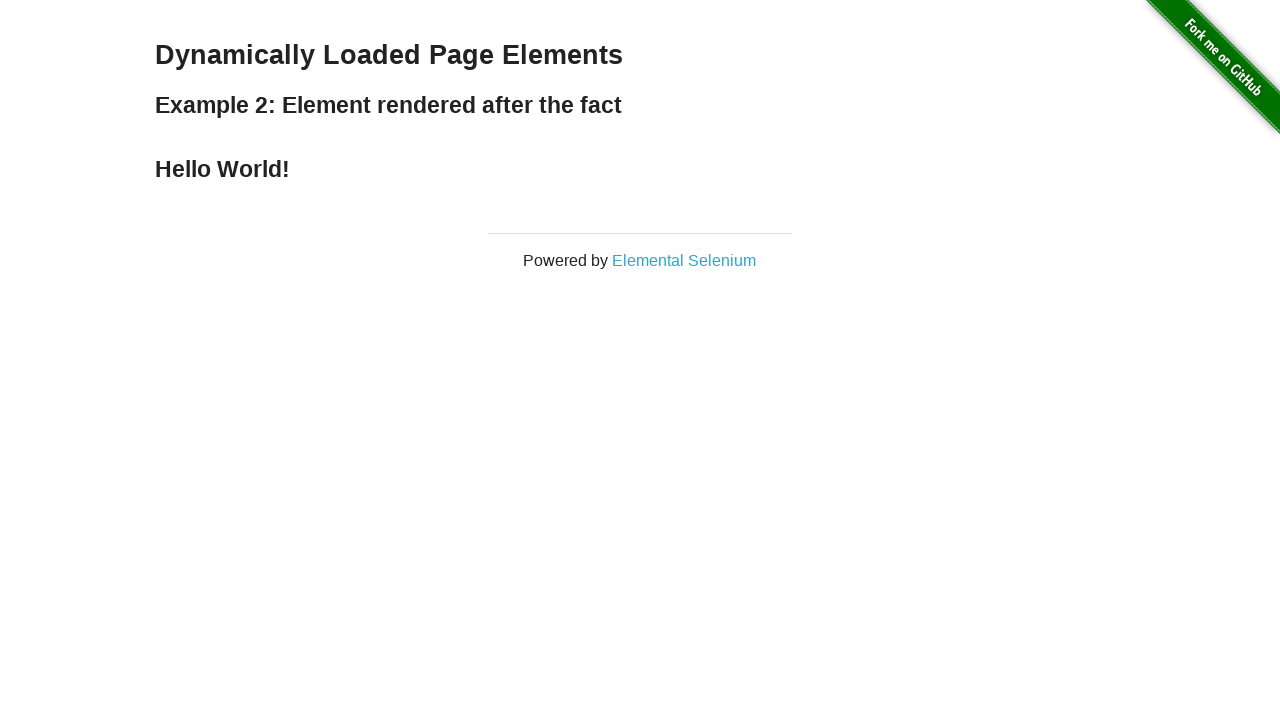

Retrieved finish element text content
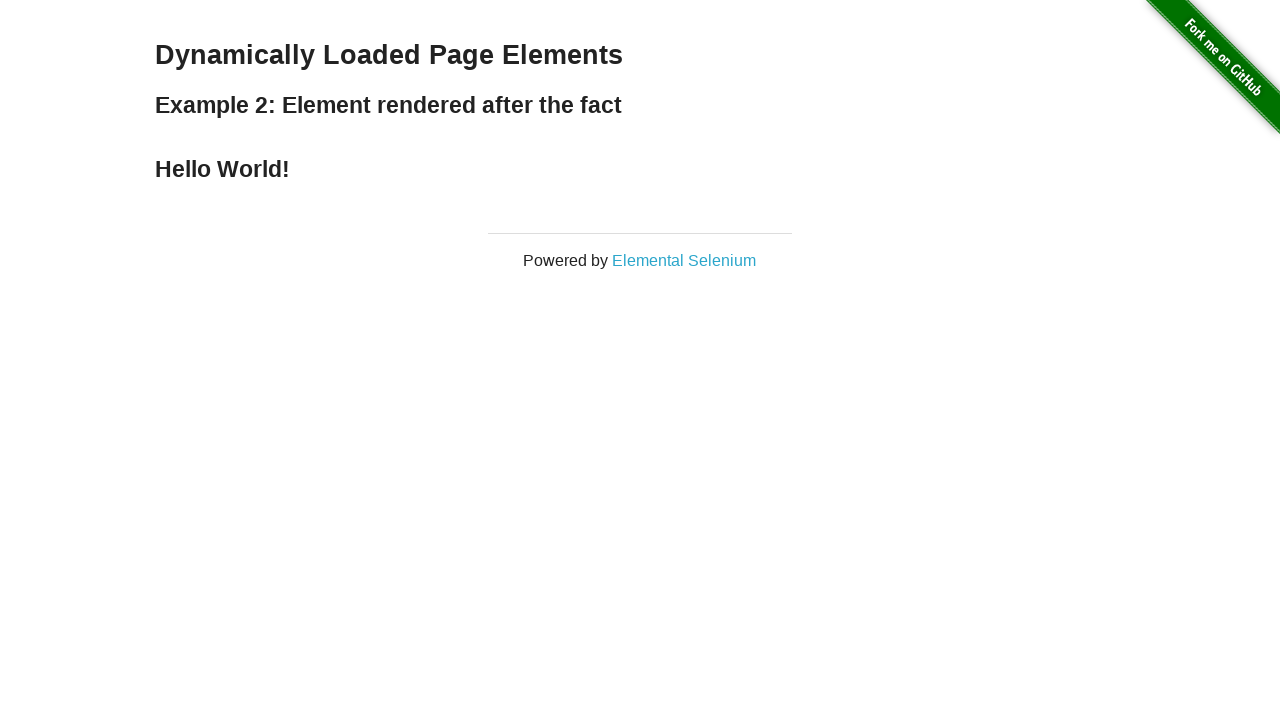

Verified finish text equals 'Hello World!'
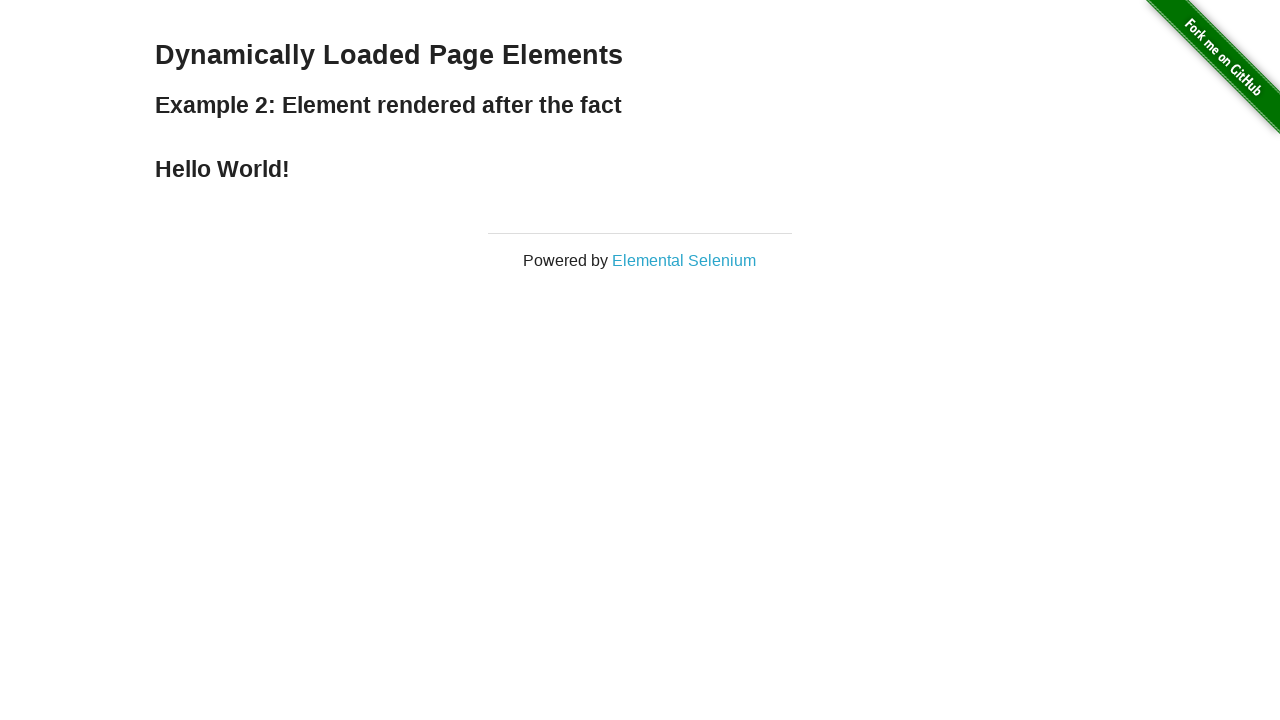

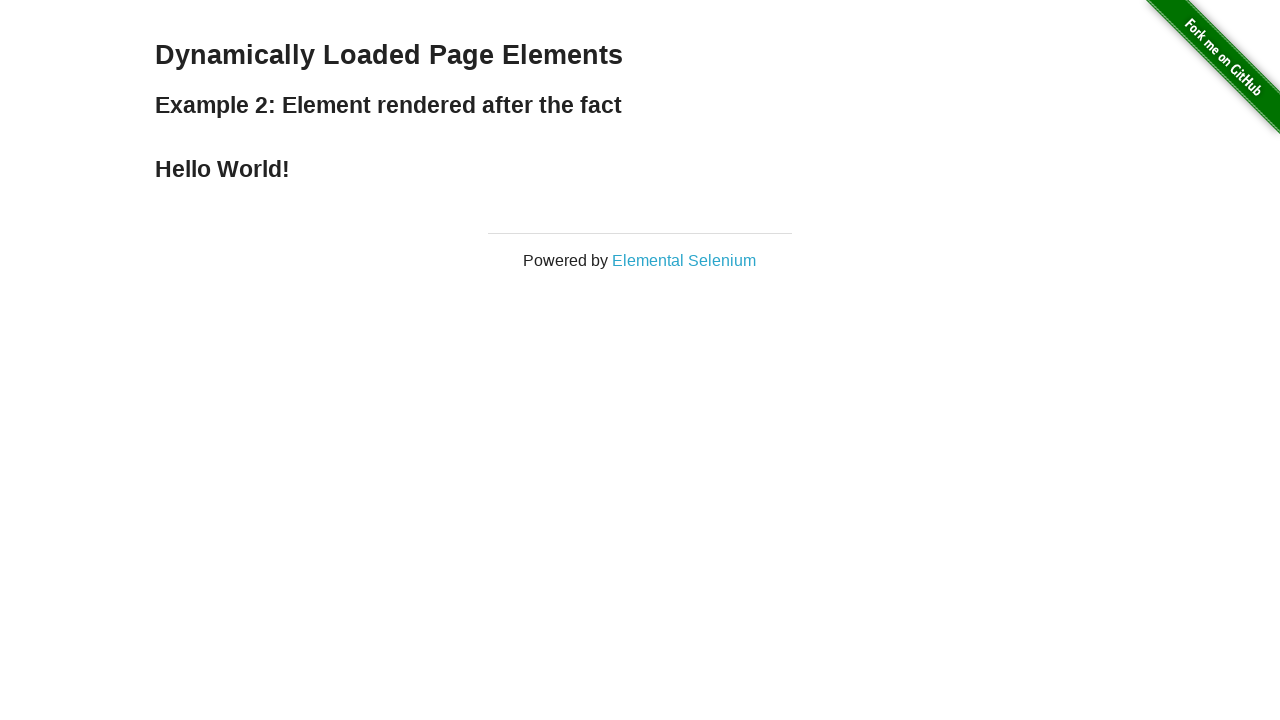